Tests a registration form by filling in first name, last name, and email fields in the first block, submitting the form, and verifying the success message appears.

Starting URL: http://suninjuly.github.io/registration1.html

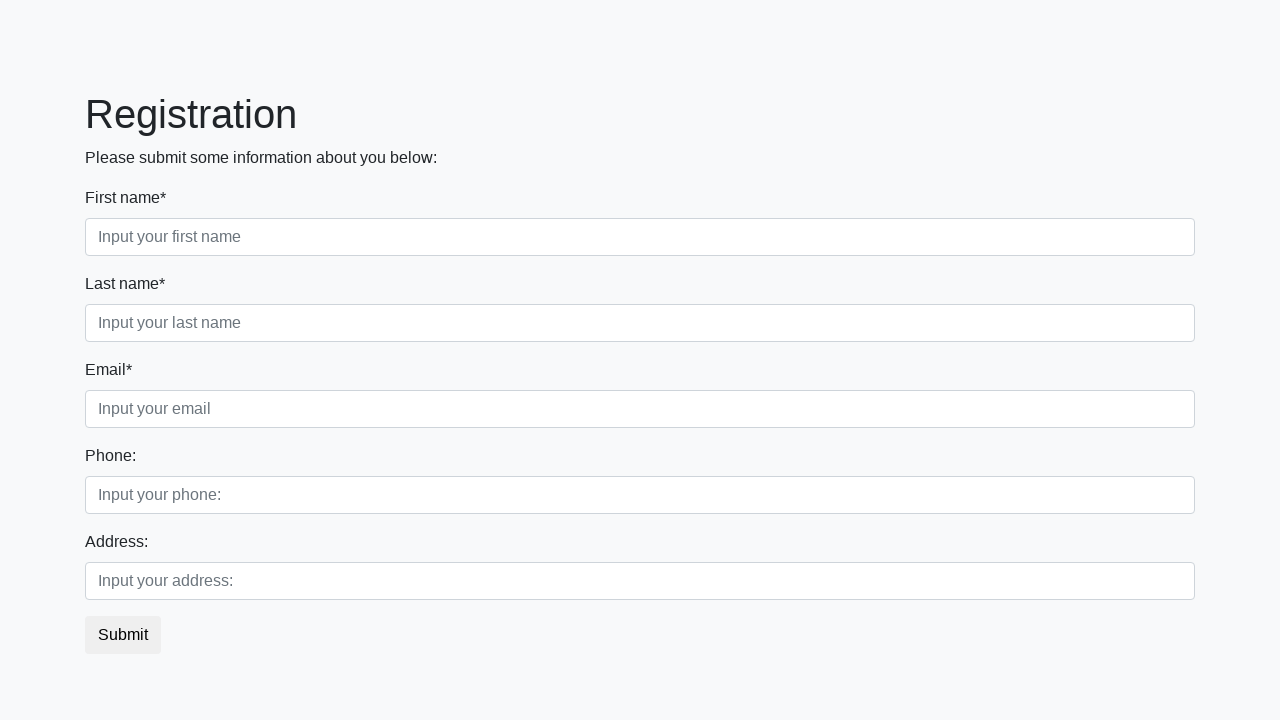

Filled first name field with 'Ivan' in first block on [class='first_block'] [class='form-control first']
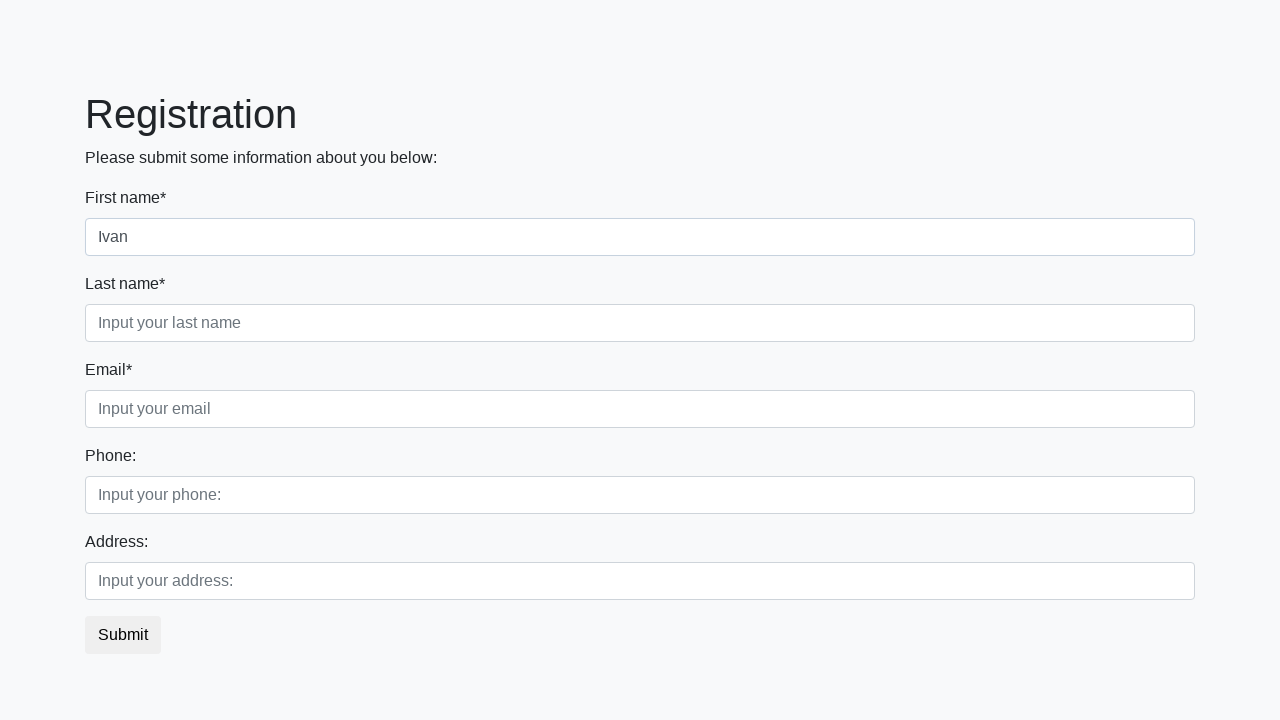

Filled last name field with 'Petrov' in first block on [class='first_block'] [class='form-control second']
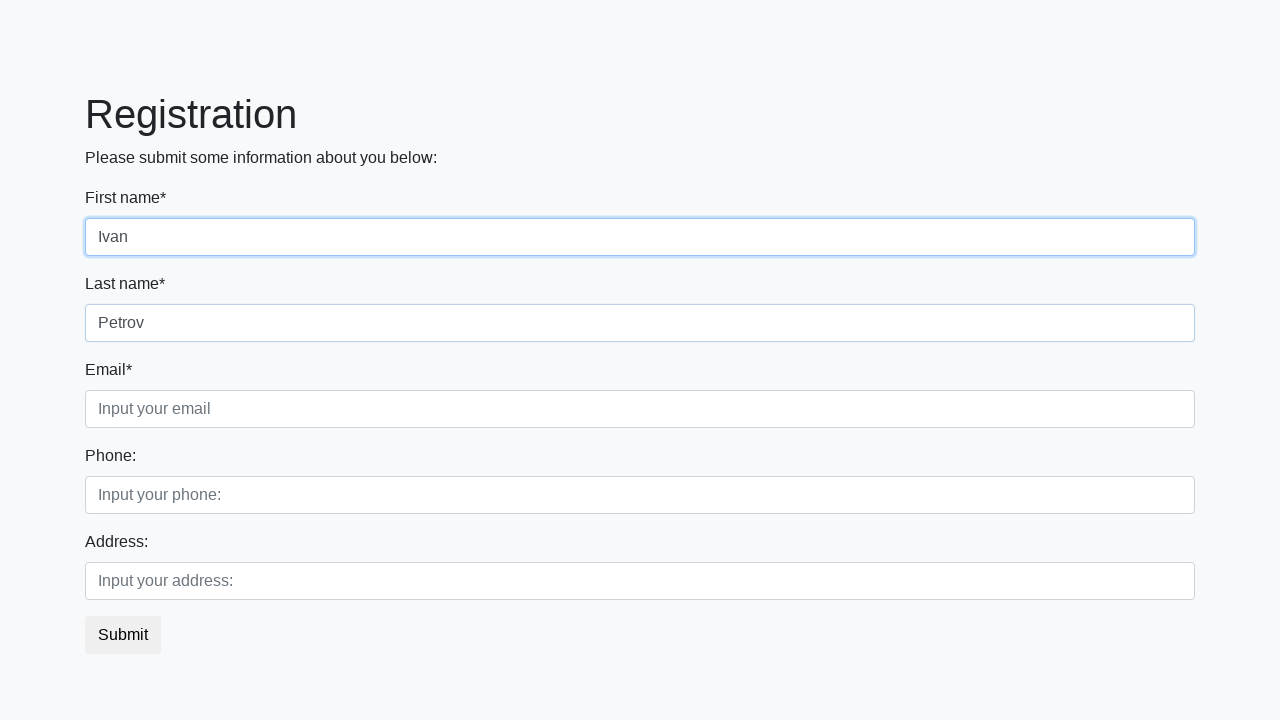

Filled email field with 'qwe@gmail.com' in first block on [class='first_block'] [class='form-control third']
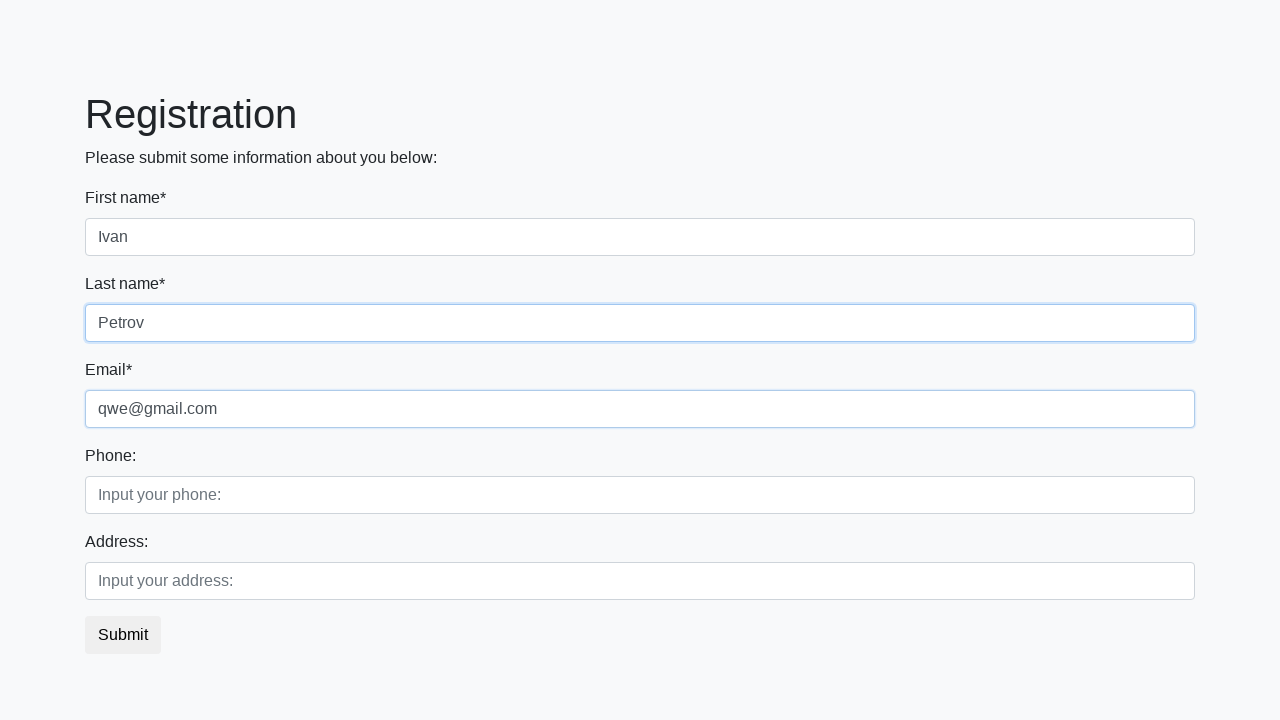

Clicked submit button to register at (123, 635) on button.btn
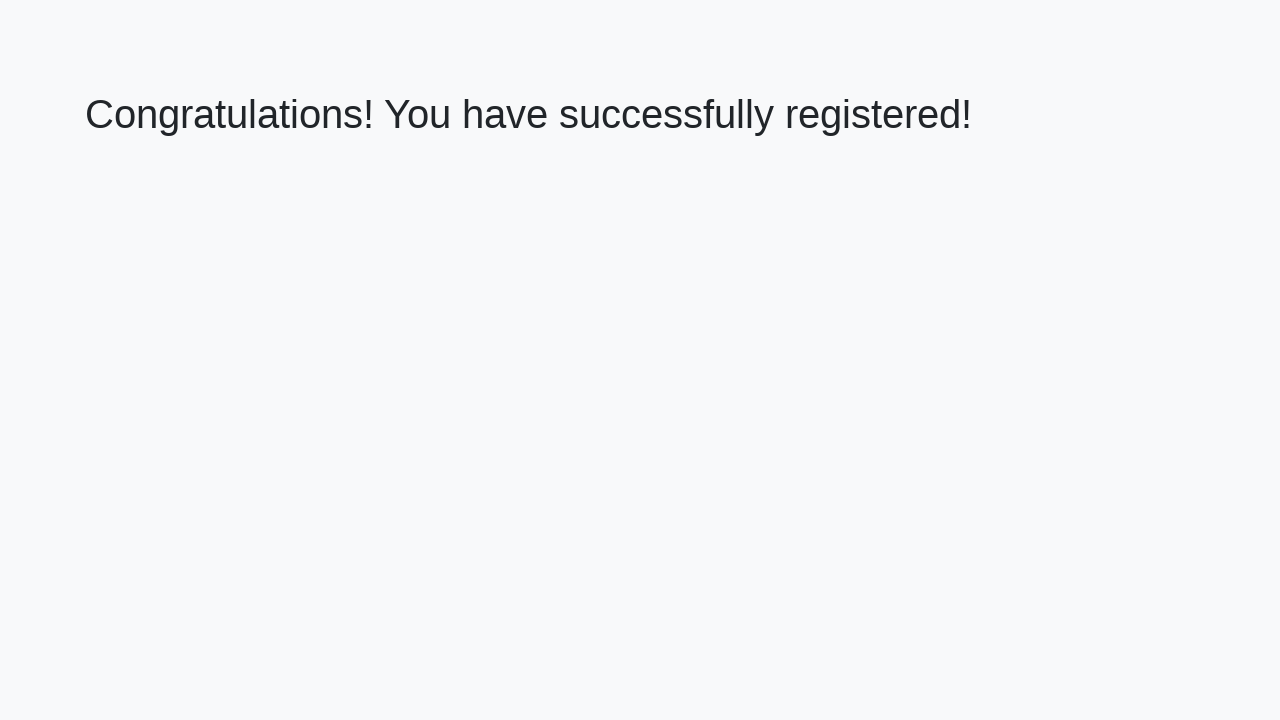

Success message heading loaded
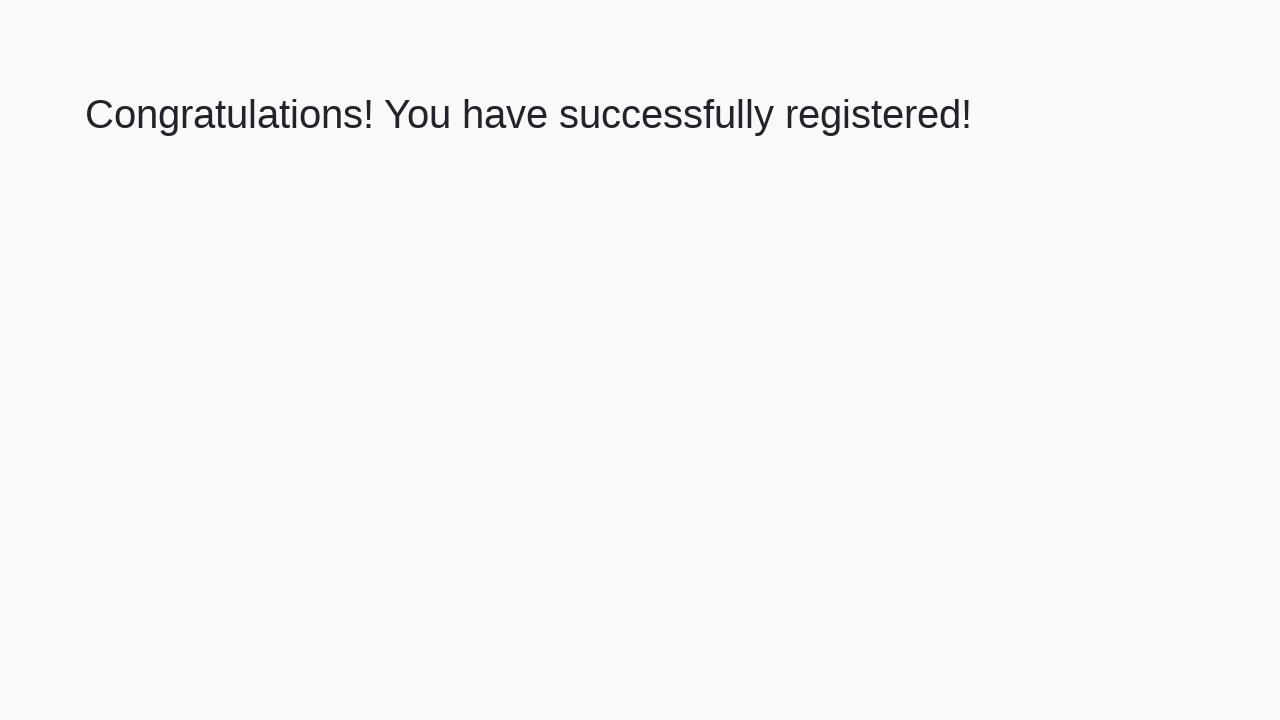

Retrieved success message text
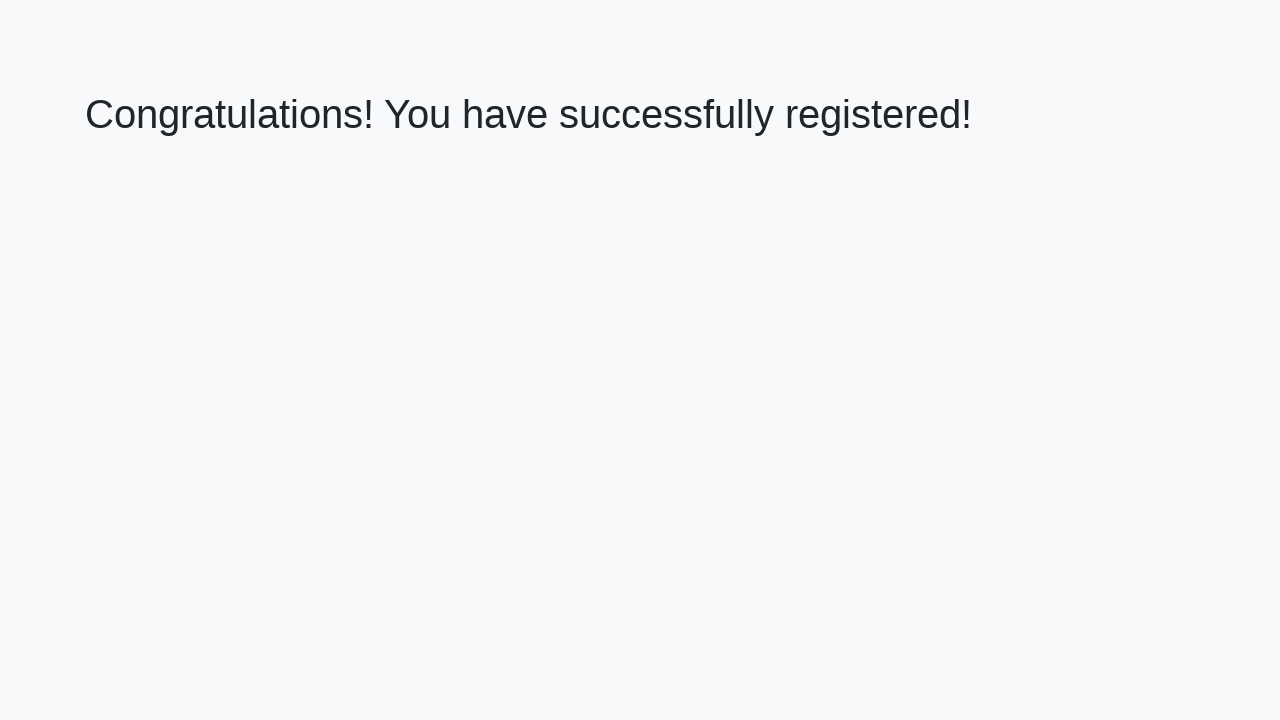

Verified success message: 'Congratulations! You have successfully registered!'
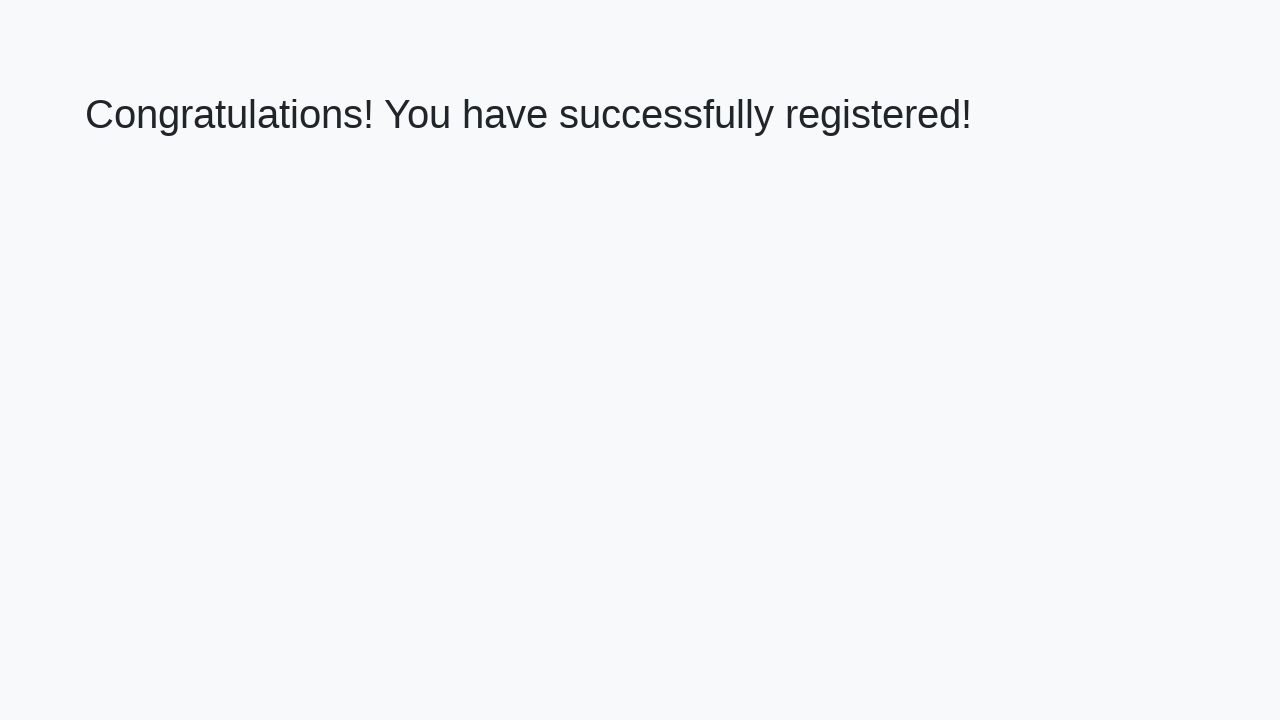

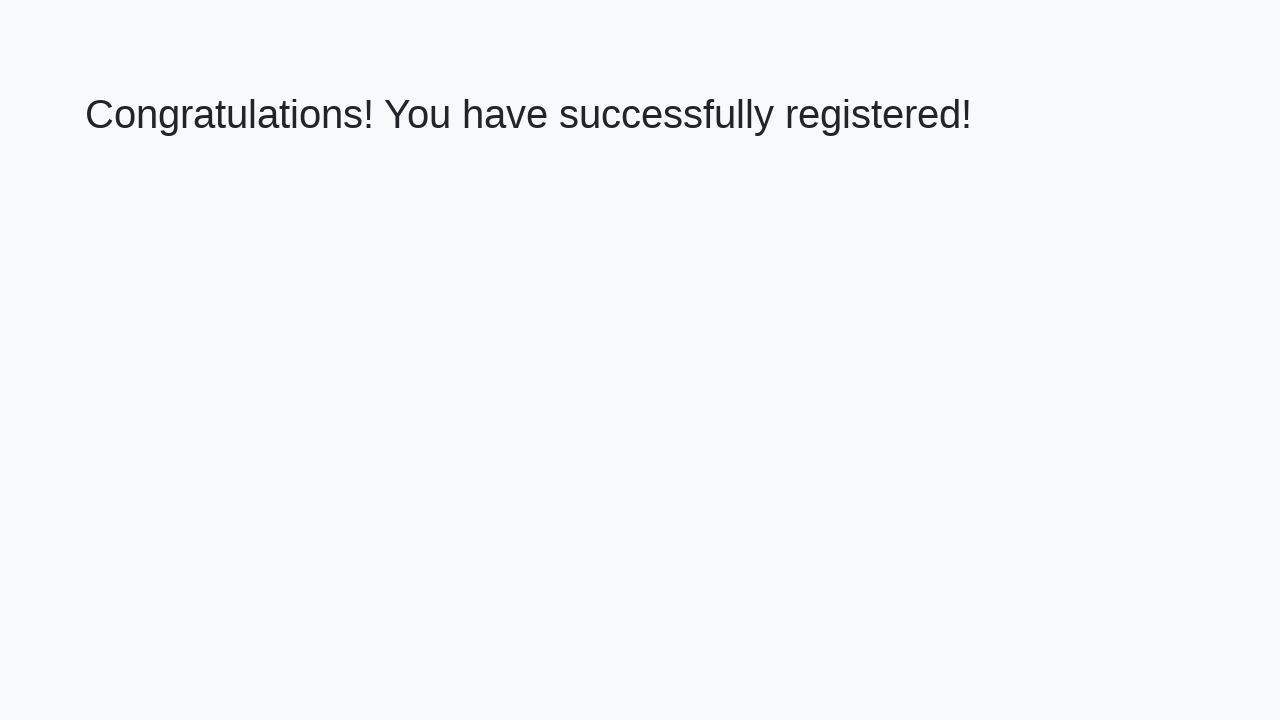